Tests a newsletter registration form by filling out first name, last name, and email fields, then submitting the form

Starting URL: https://secure-retreat-92358.herokuapp.com/

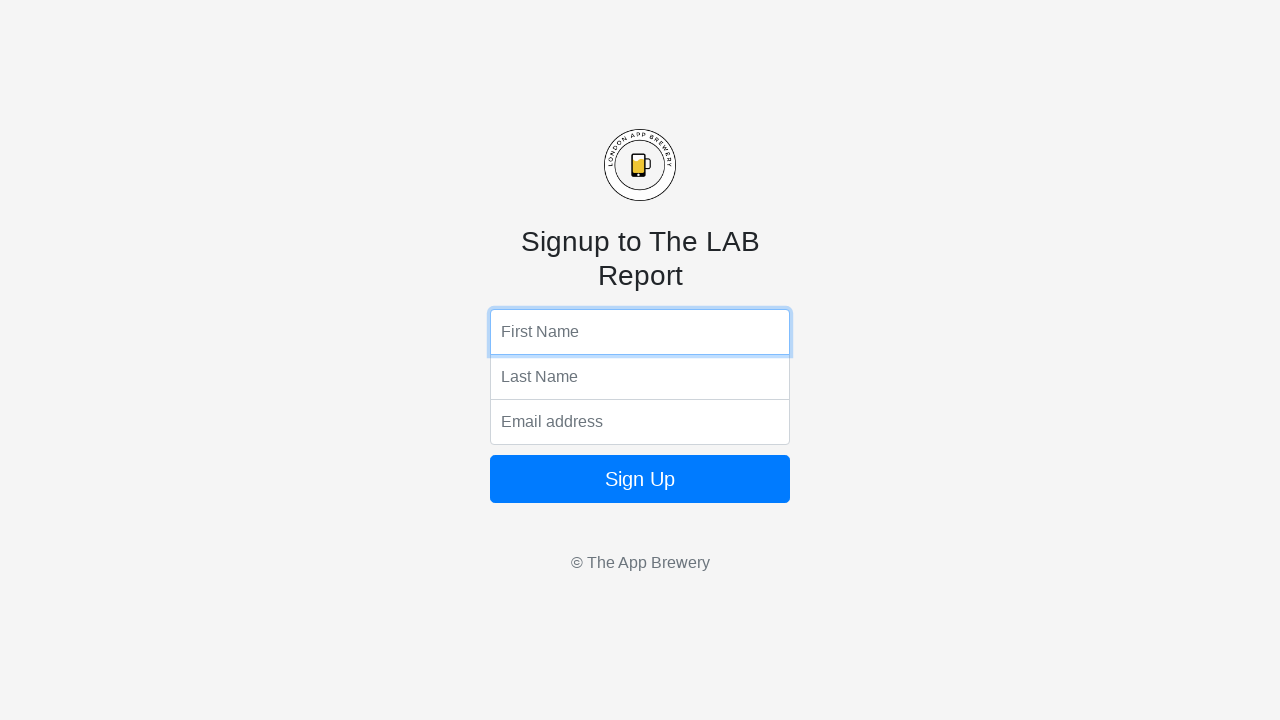

Filled first name field with 'Marcus' on input[name='fName']
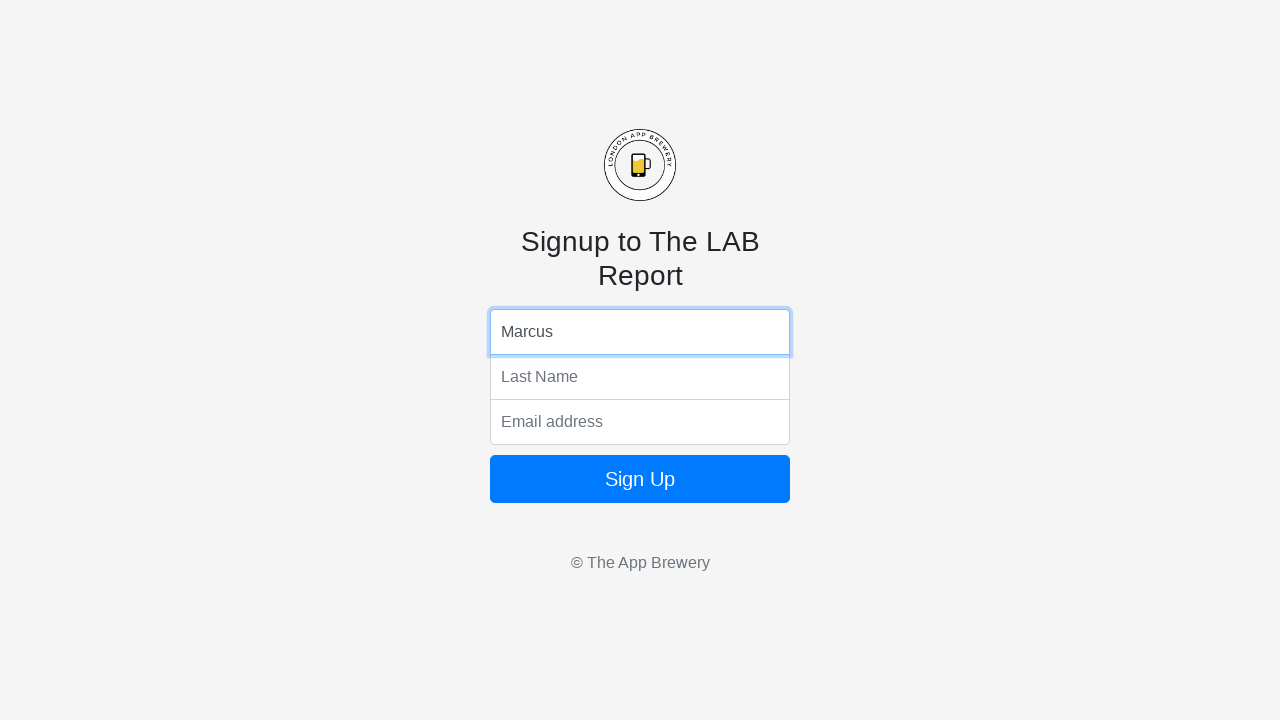

Filled last name field with 'Thompson' on input[name='lName']
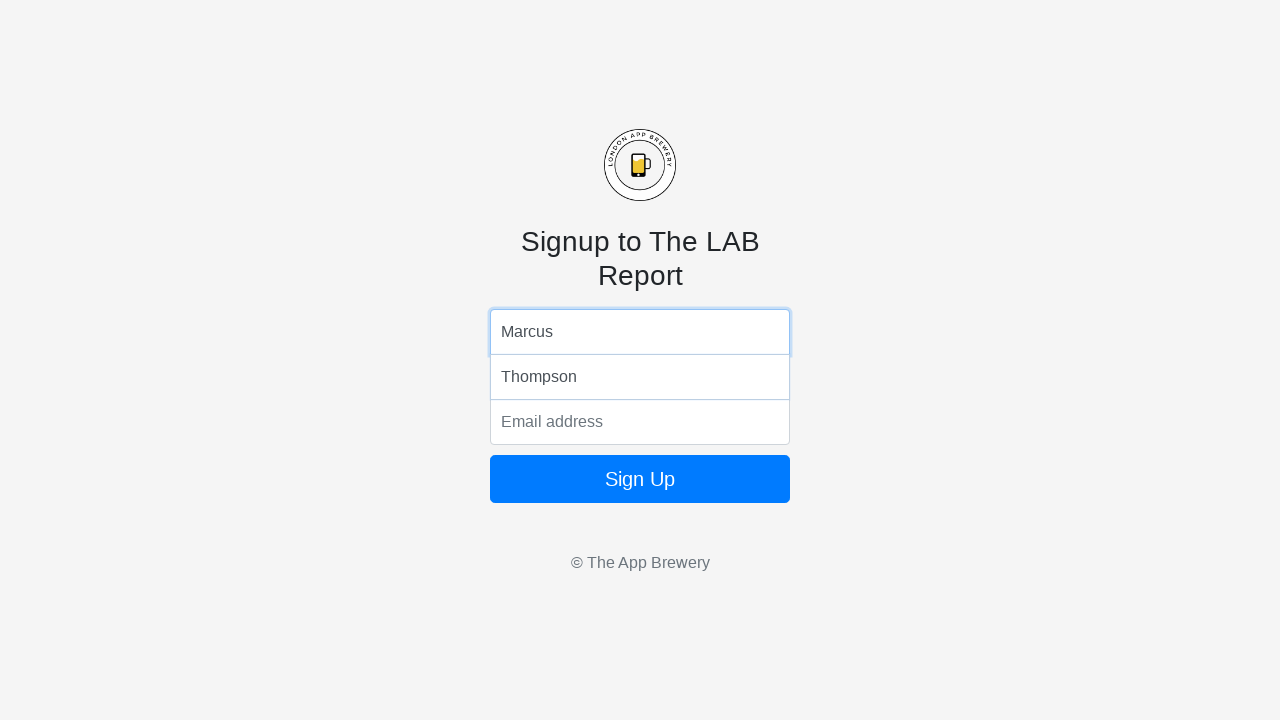

Filled email field with 'marcus.thompson@example.com' on input[name='email']
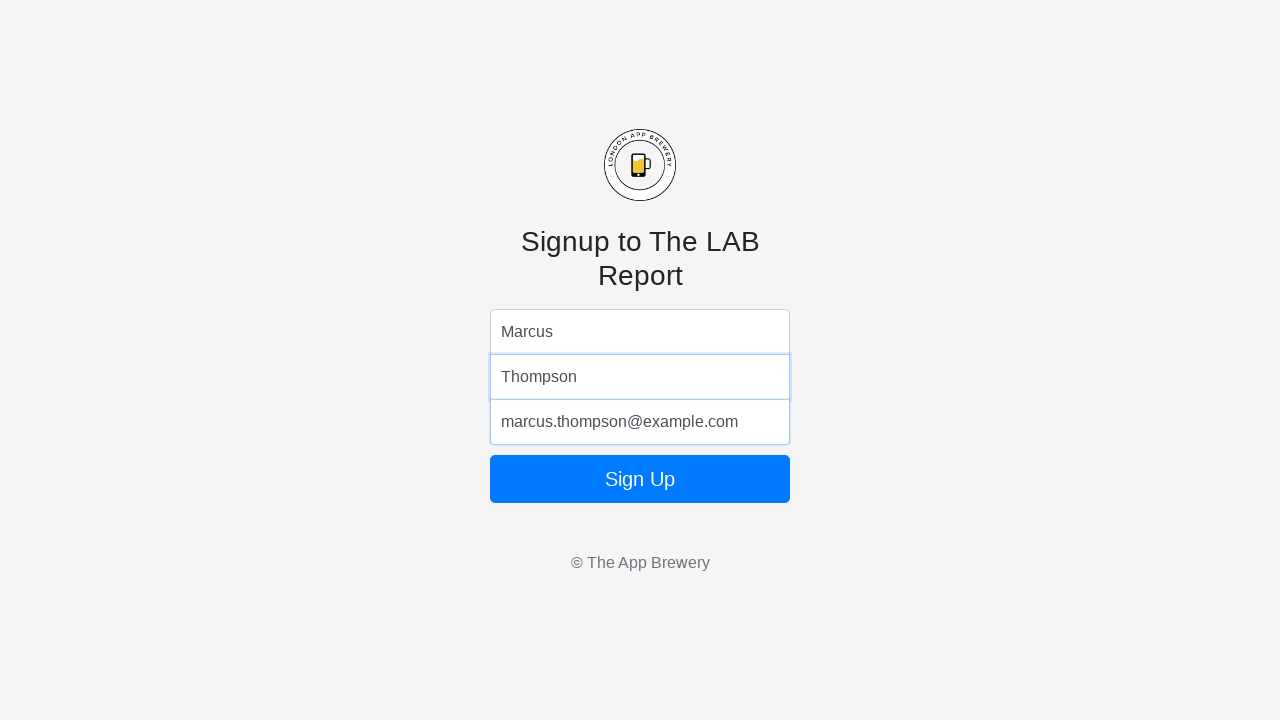

Clicked the Sign Up button to submit newsletter registration form at (640, 479) on form button
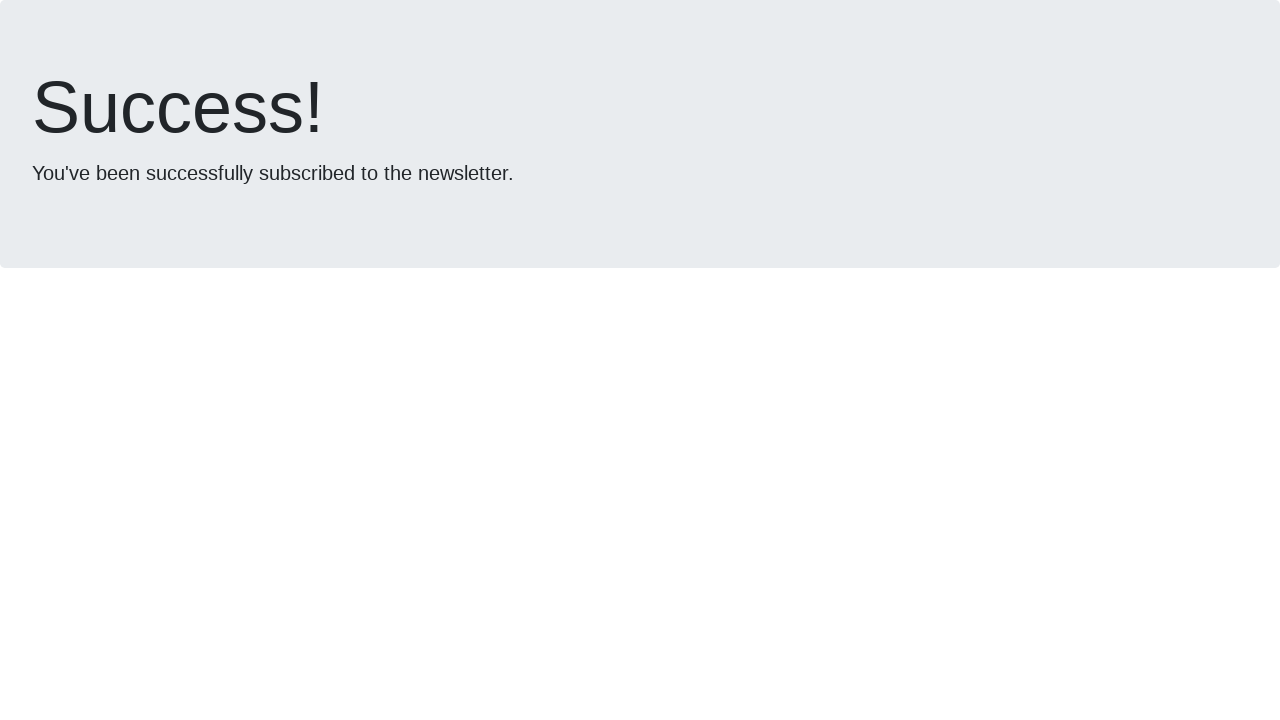

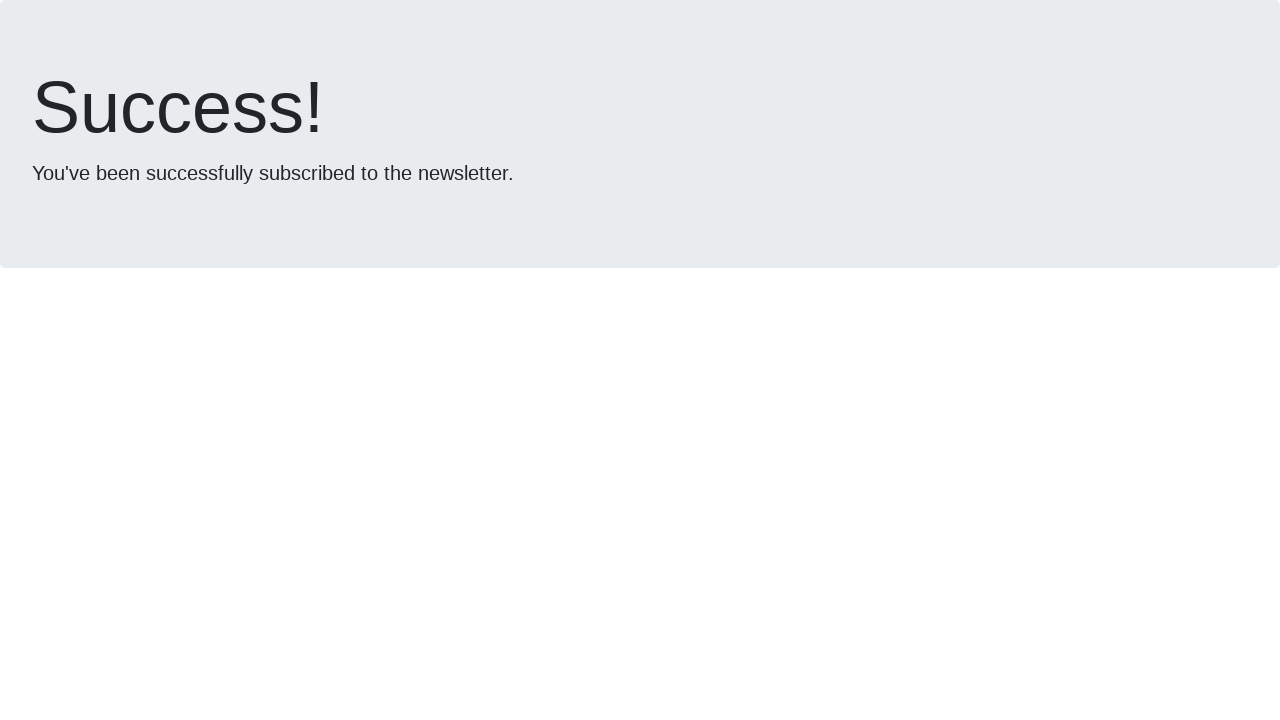